Creates a new paste on Pastebin by entering code content, selecting expiration time, choosing syntax highlighting, entering a name, and submitting the form.

Starting URL: https://pastebin.com/

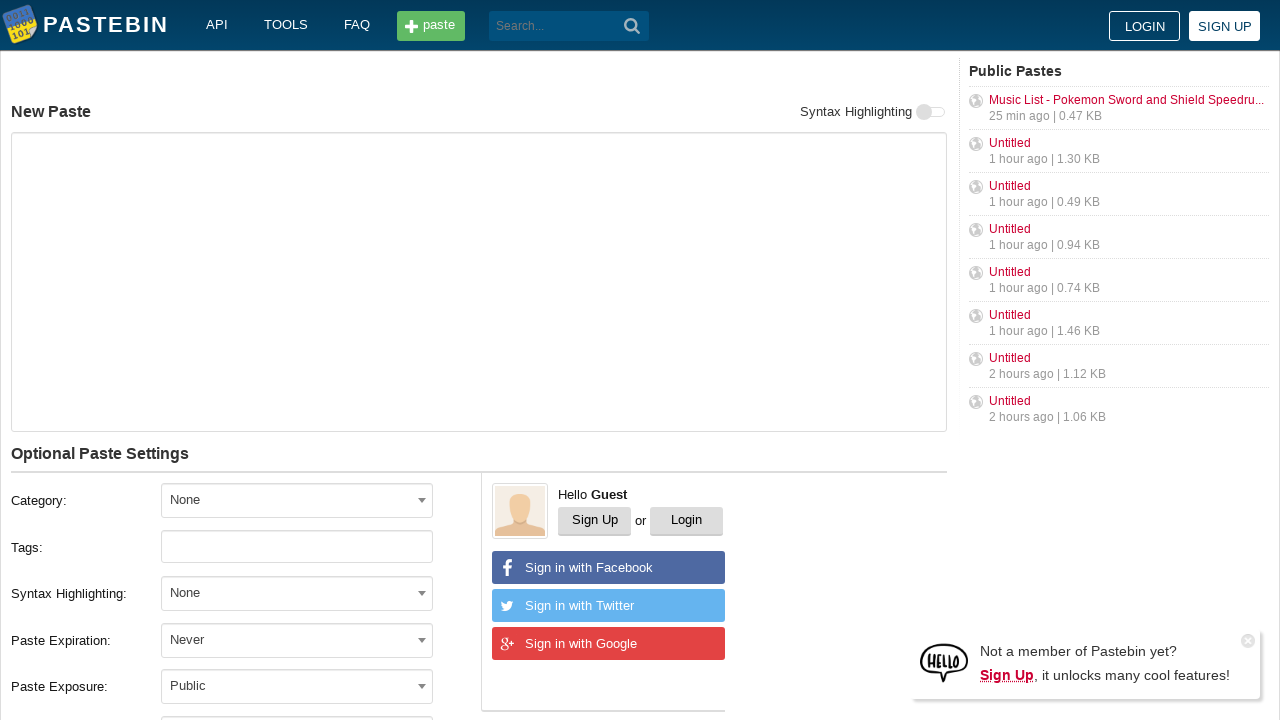

Code/text field became visible
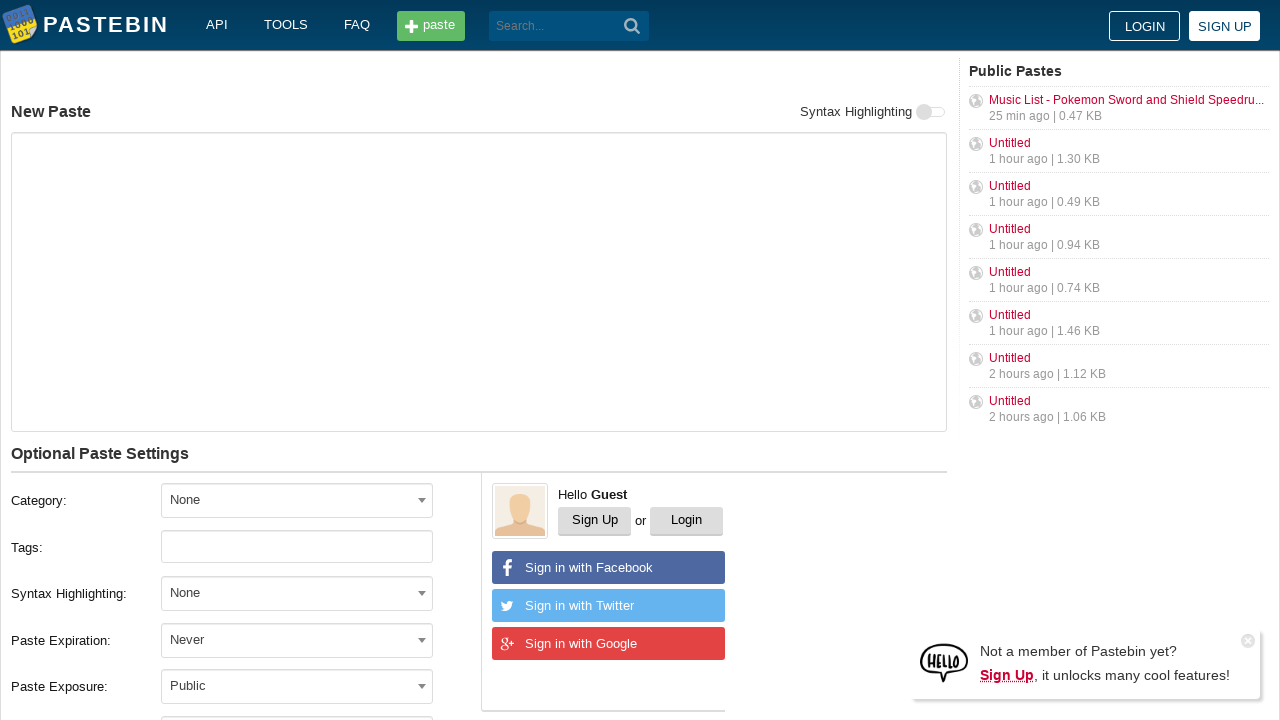

Filled code field with Python script on #postform-text
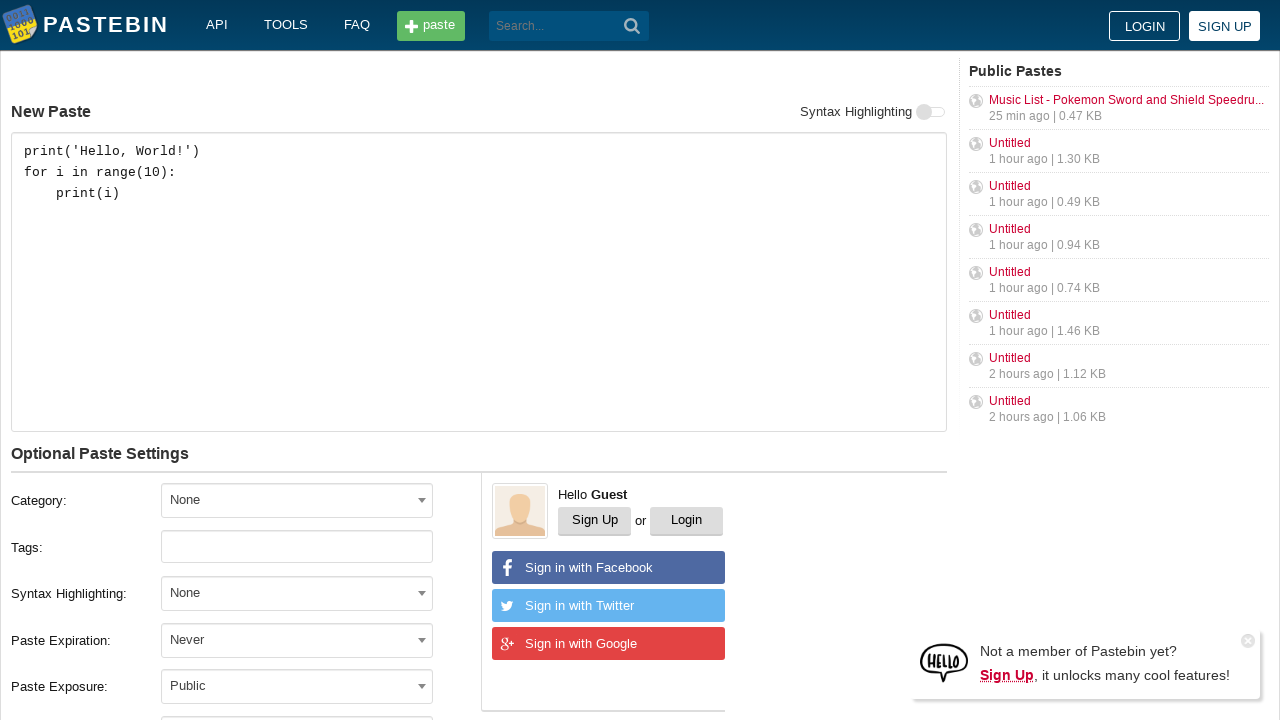

Clicked expiration dropdown at (297, 640) on #select2-postform-expiration-container
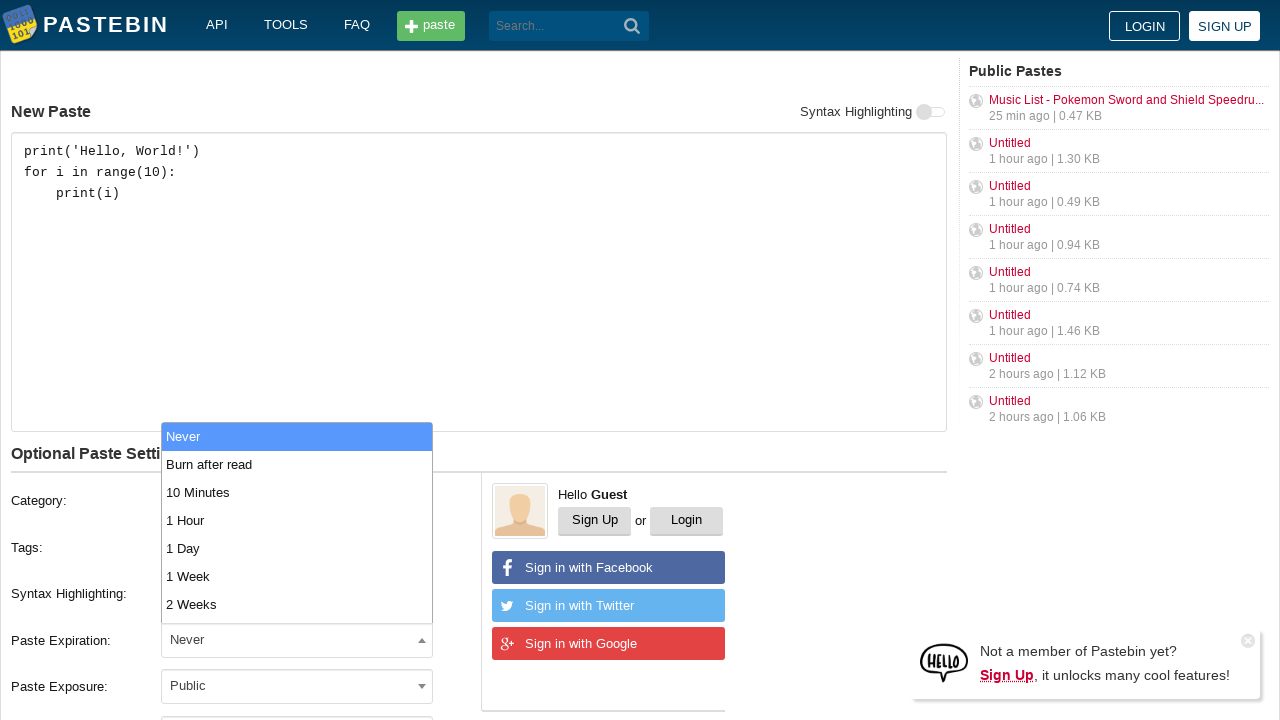

Selected '10 Minutes' expiration time at (297, 492) on xpath=//li[text()='10 Minutes']
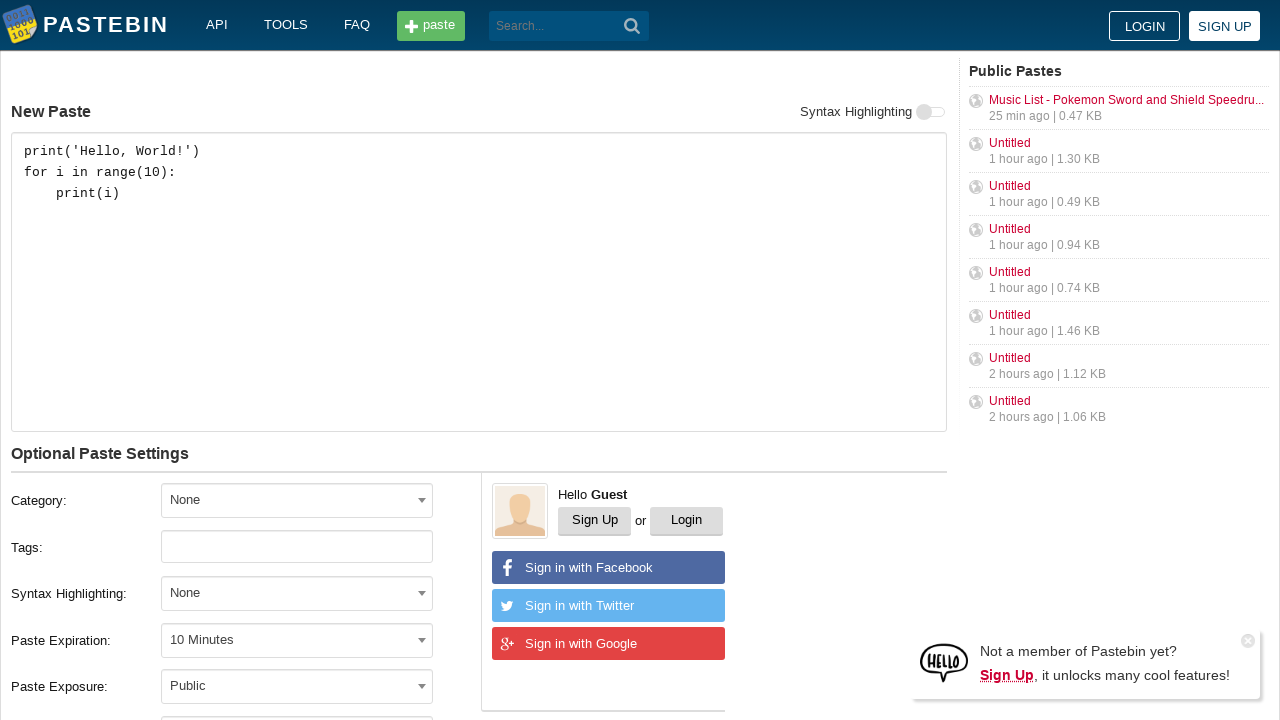

Clicked syntax highlighting dropdown at (297, 593) on #select2-postform-format-container
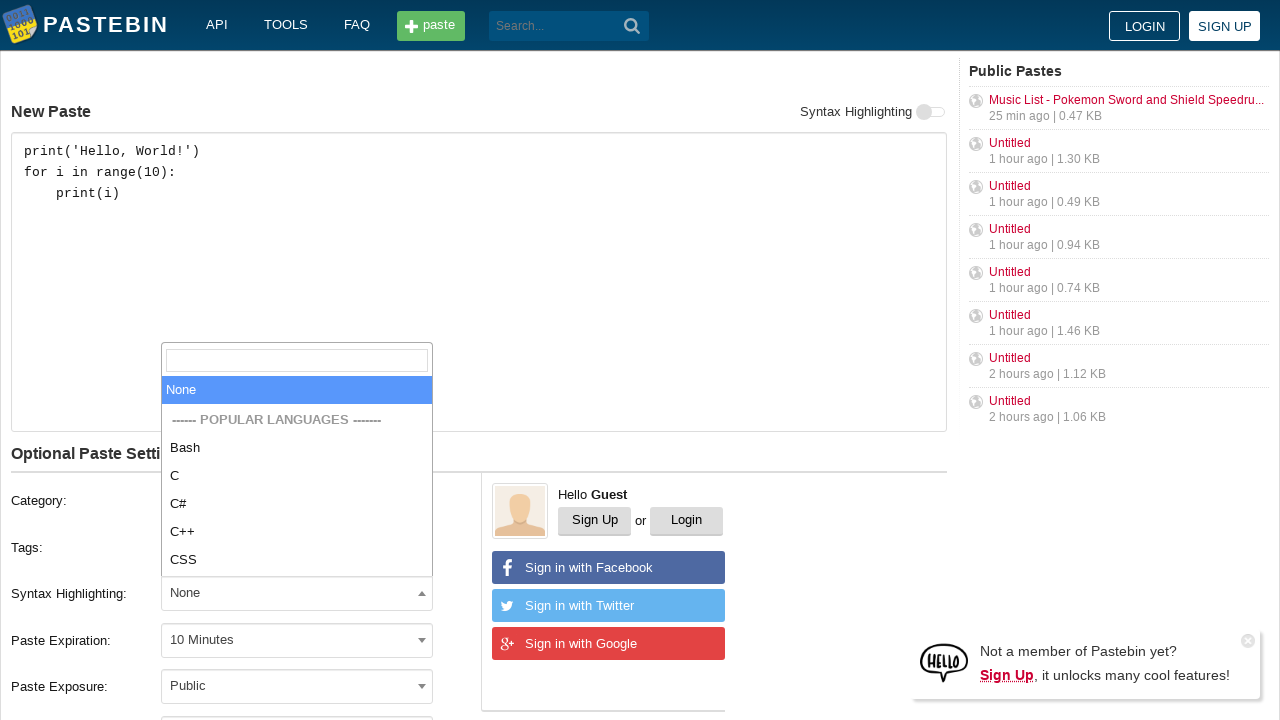

Selected 'Python' syntax highlighting at (297, 476) on xpath=//li[text()='Python']
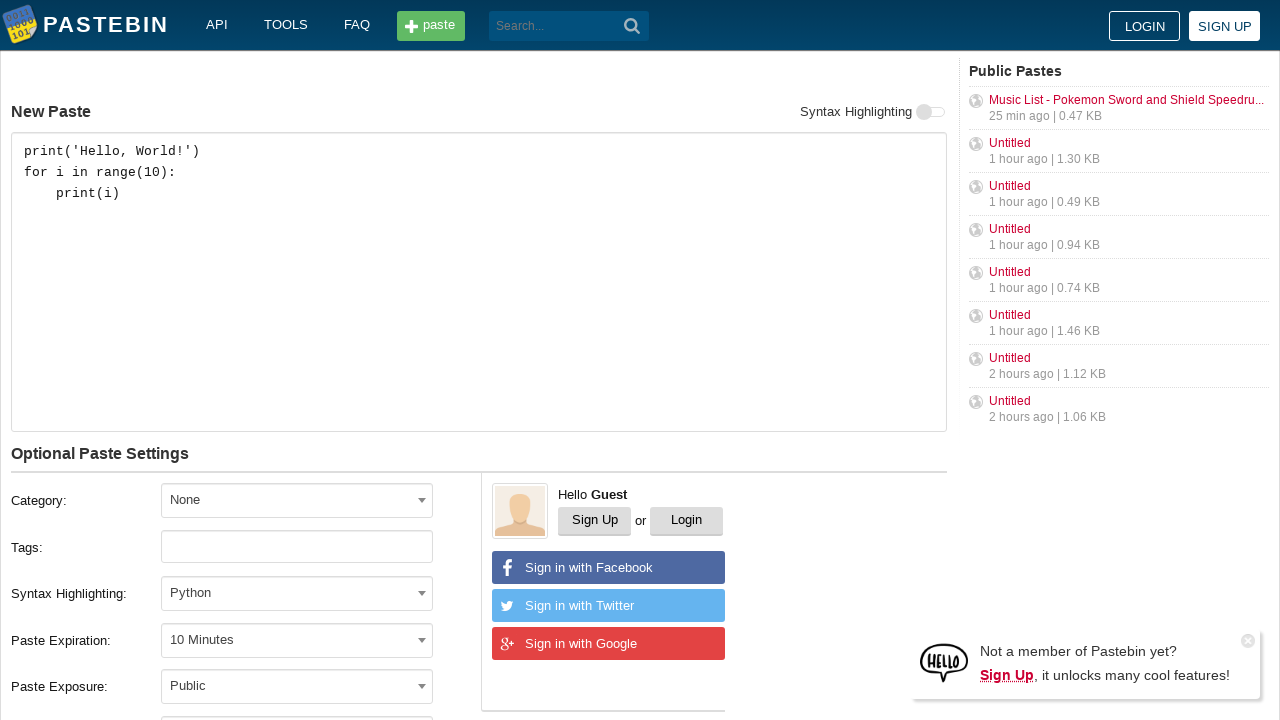

Paste name field became visible
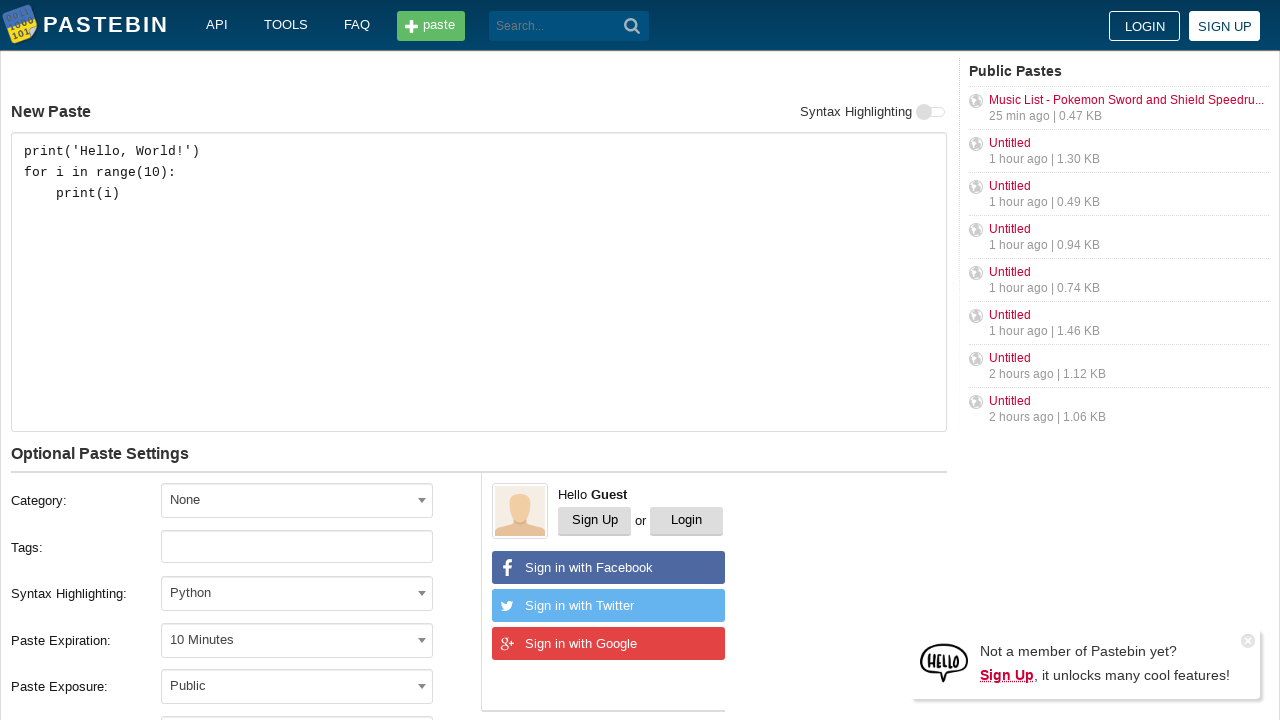

Filled paste name field with 'Sample Python Script Test' on #postform-name
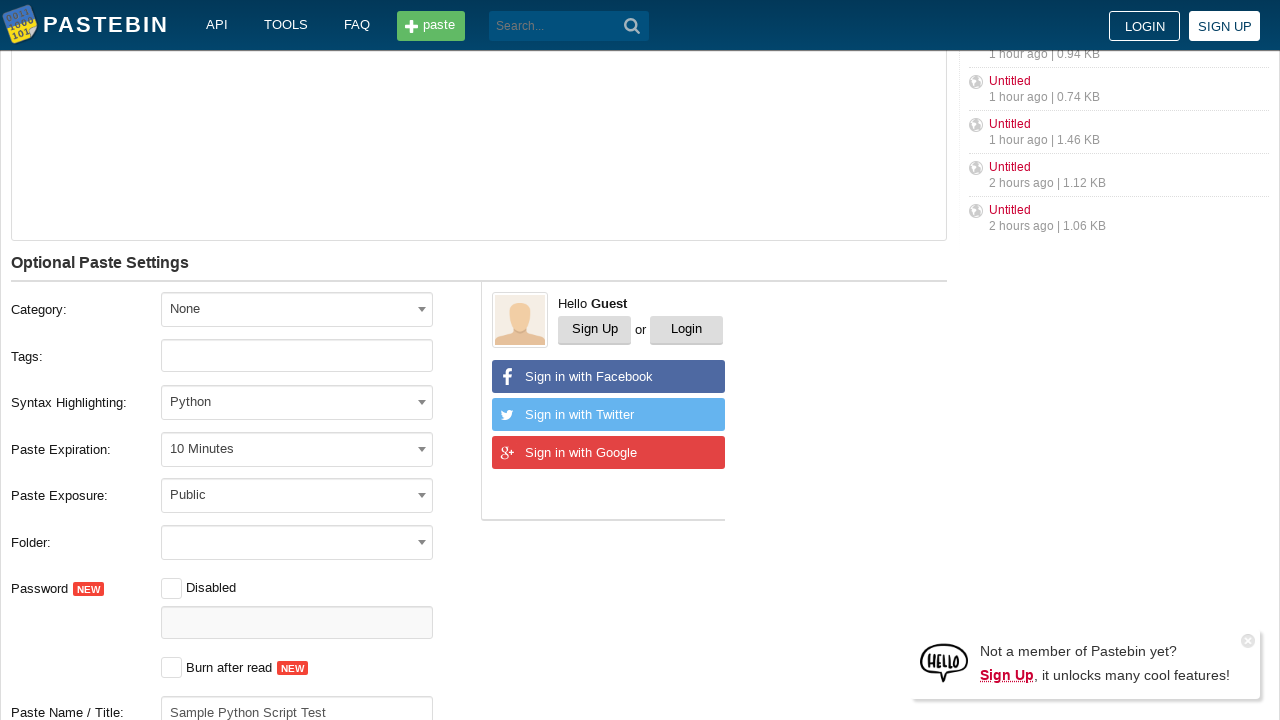

Submit button became visible
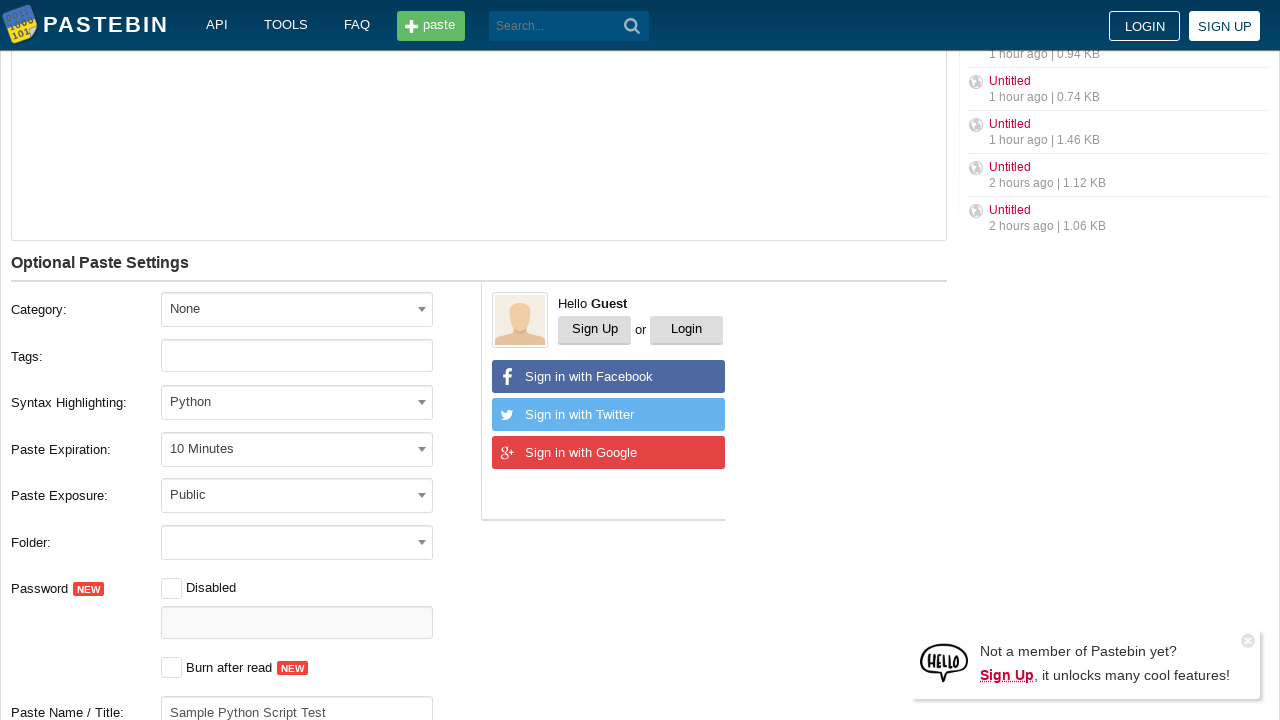

Clicked submit button to create new paste at (240, 400) on xpath=//*[@id='w0']/div[5]/div[1]/div[10]/button
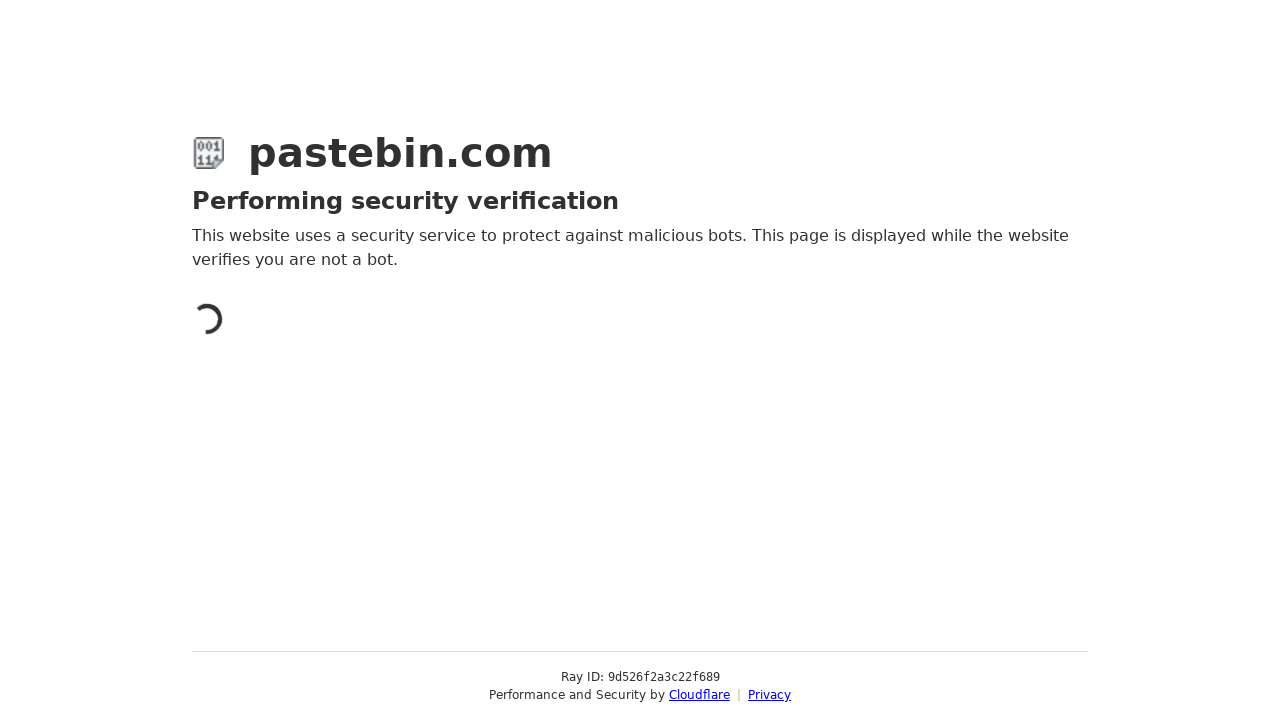

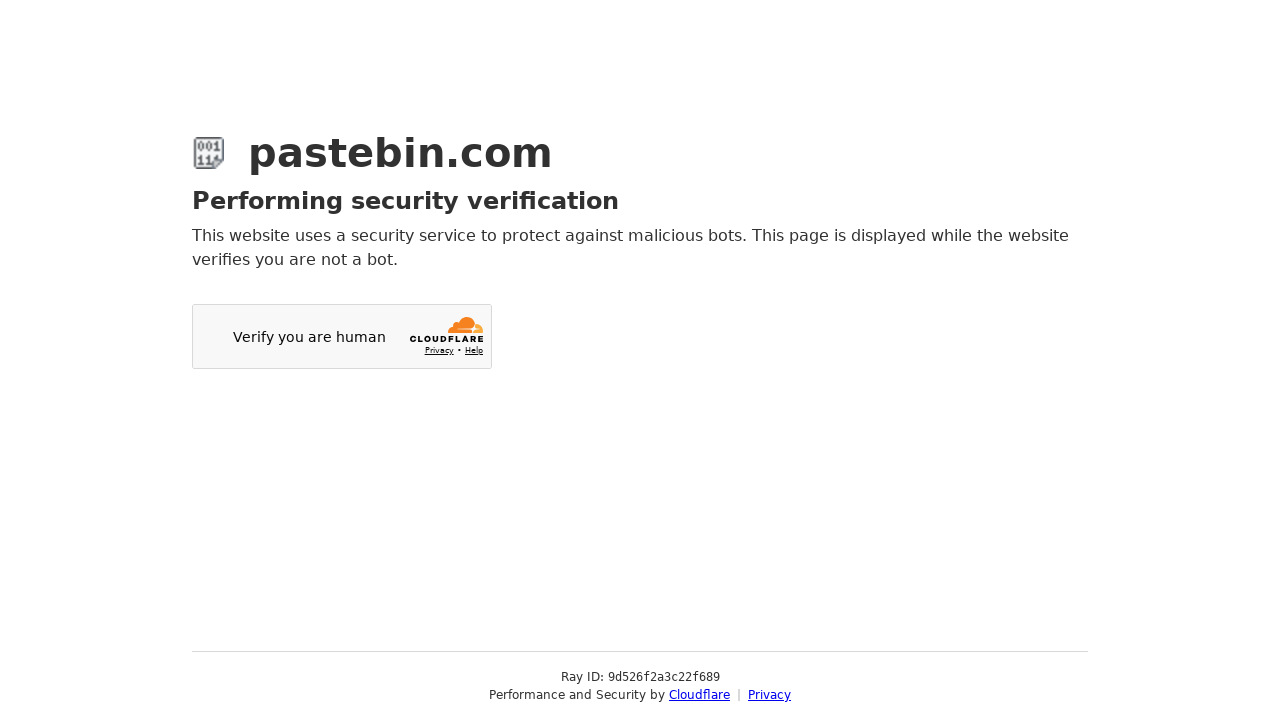